Tests TodoMVC application by adding todo items, filtering between Active/All/Completed views, marking items as complete, and clearing completed items.

Starting URL: https://demo.playwright.dev/todomvc/#/

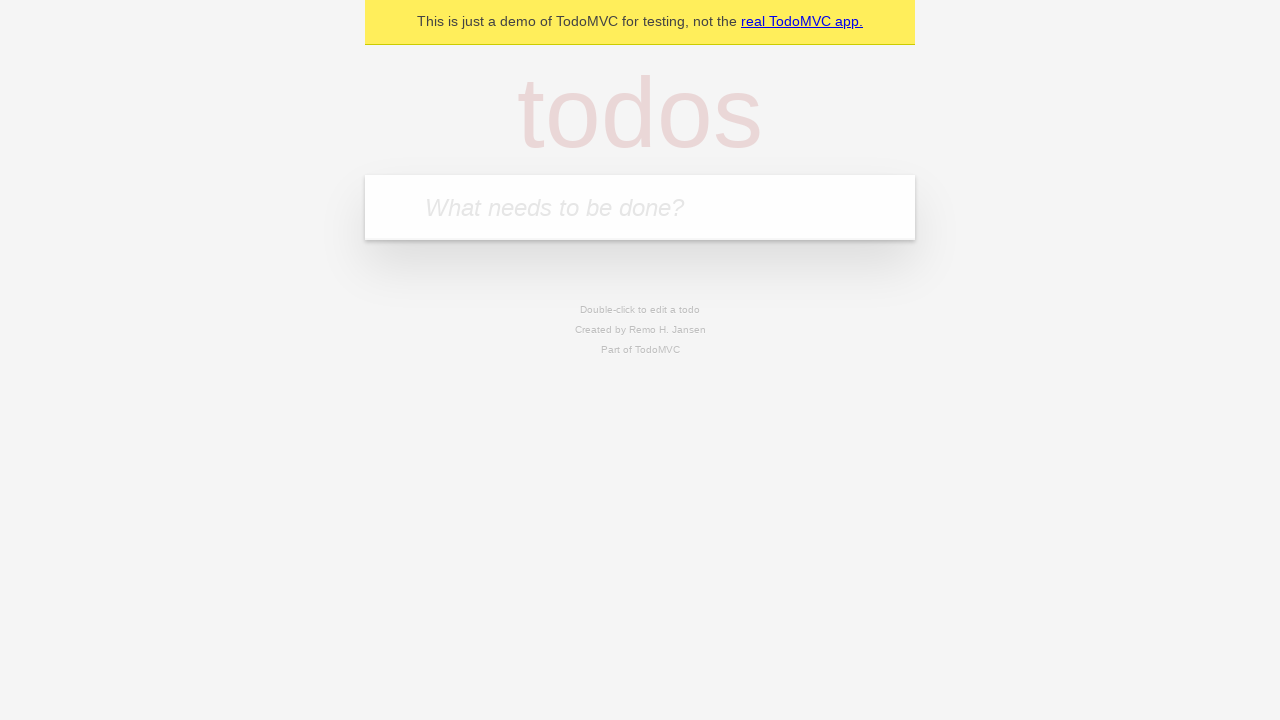

Located todo input field
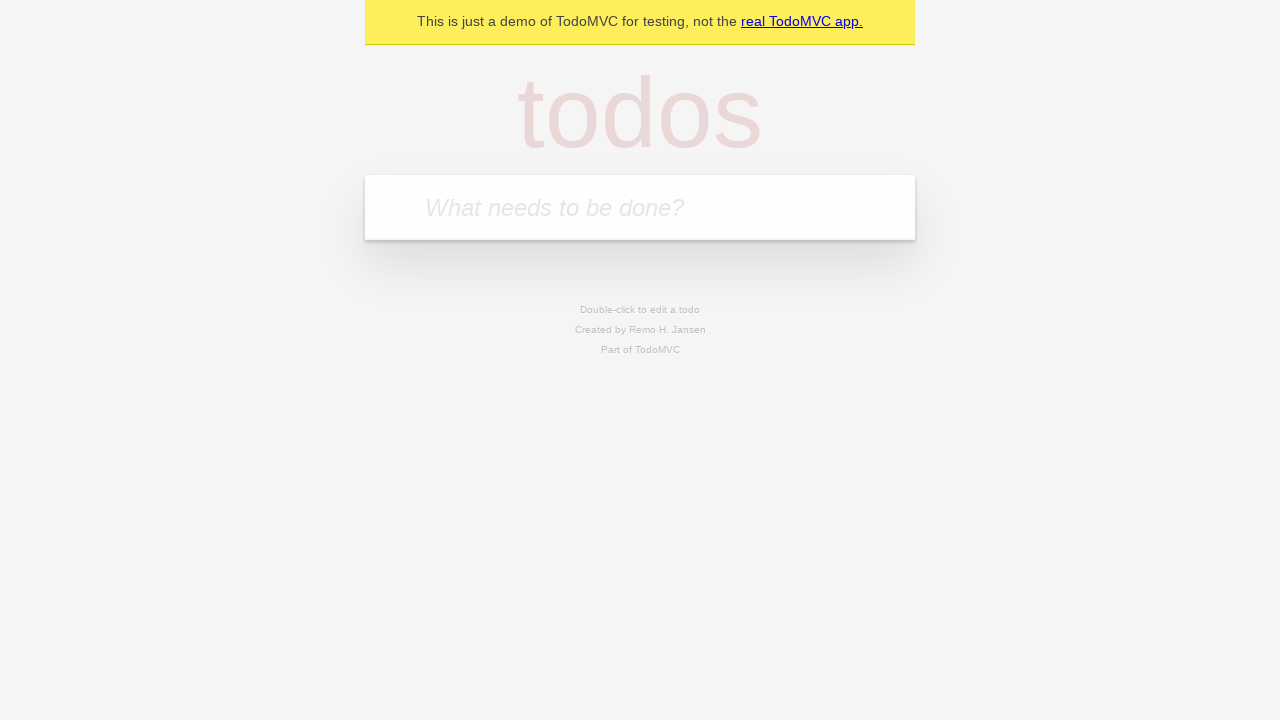

Filled todo input with 'Learn Playwright !' on internal:attr=[placeholder="What needs to be done?"i]
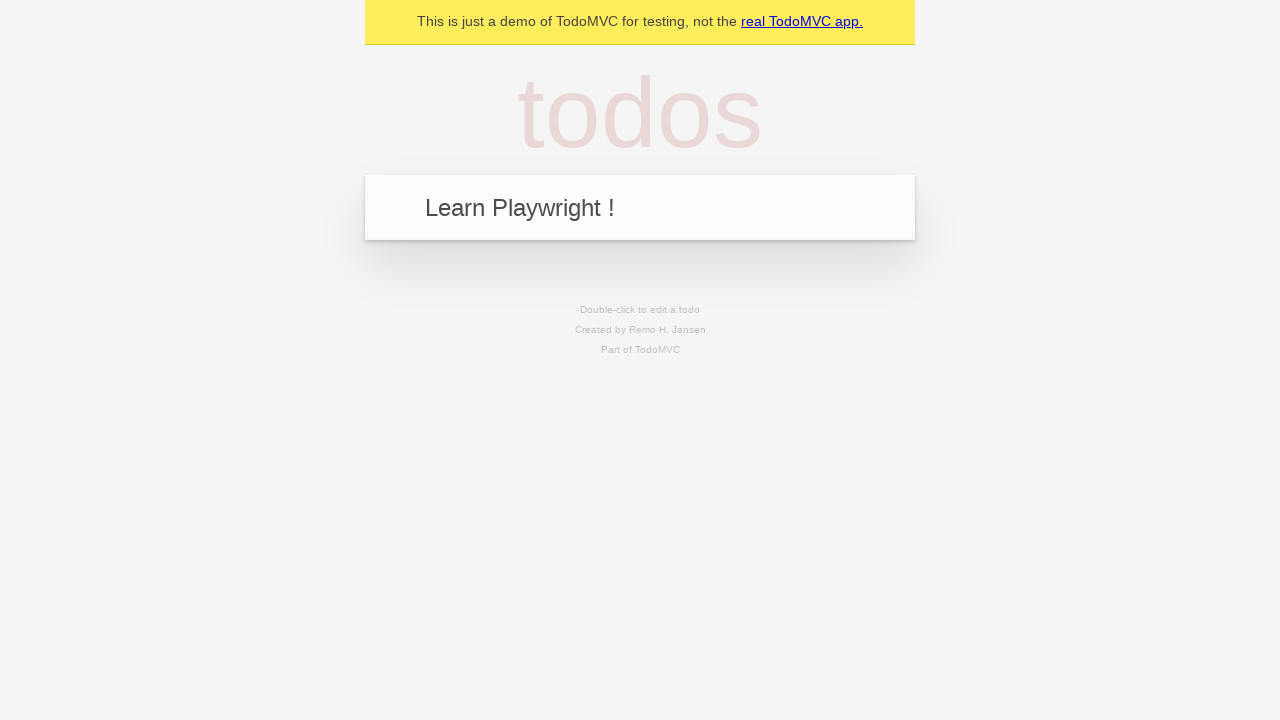

Pressed Enter to add first todo item on internal:attr=[placeholder="What needs to be done?"i]
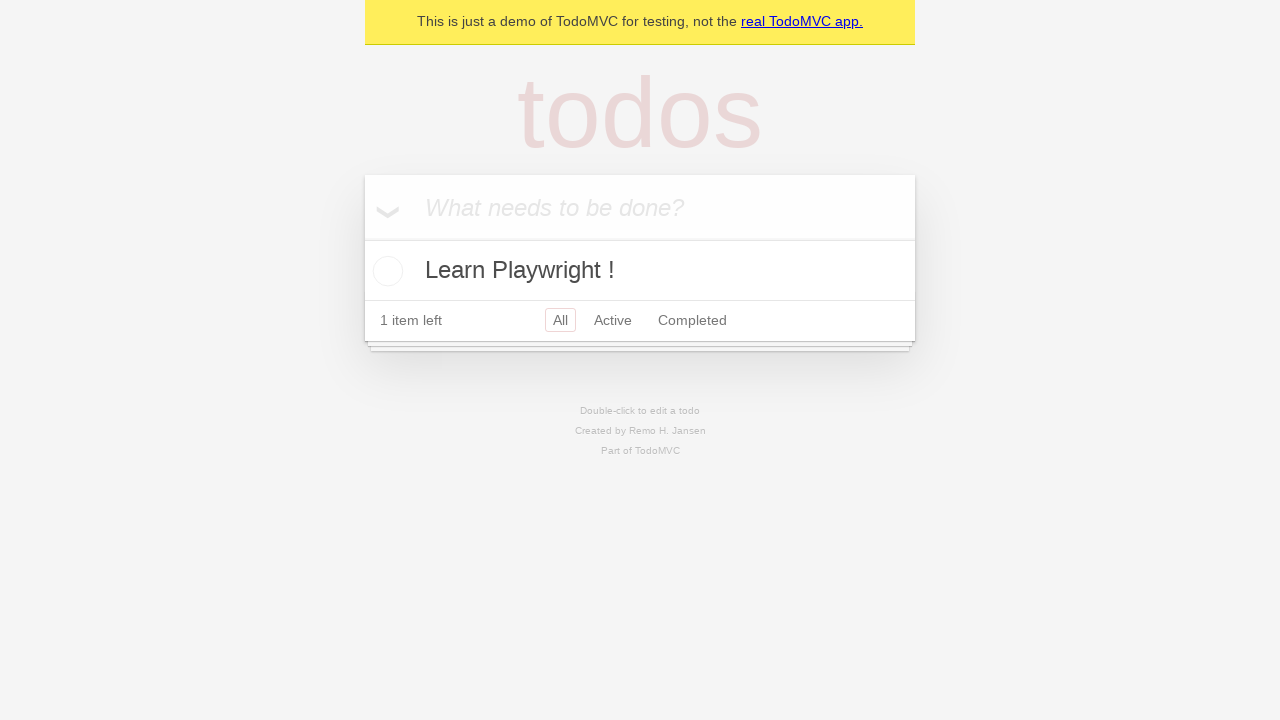

First todo 'Learn Playwright !' appeared in list
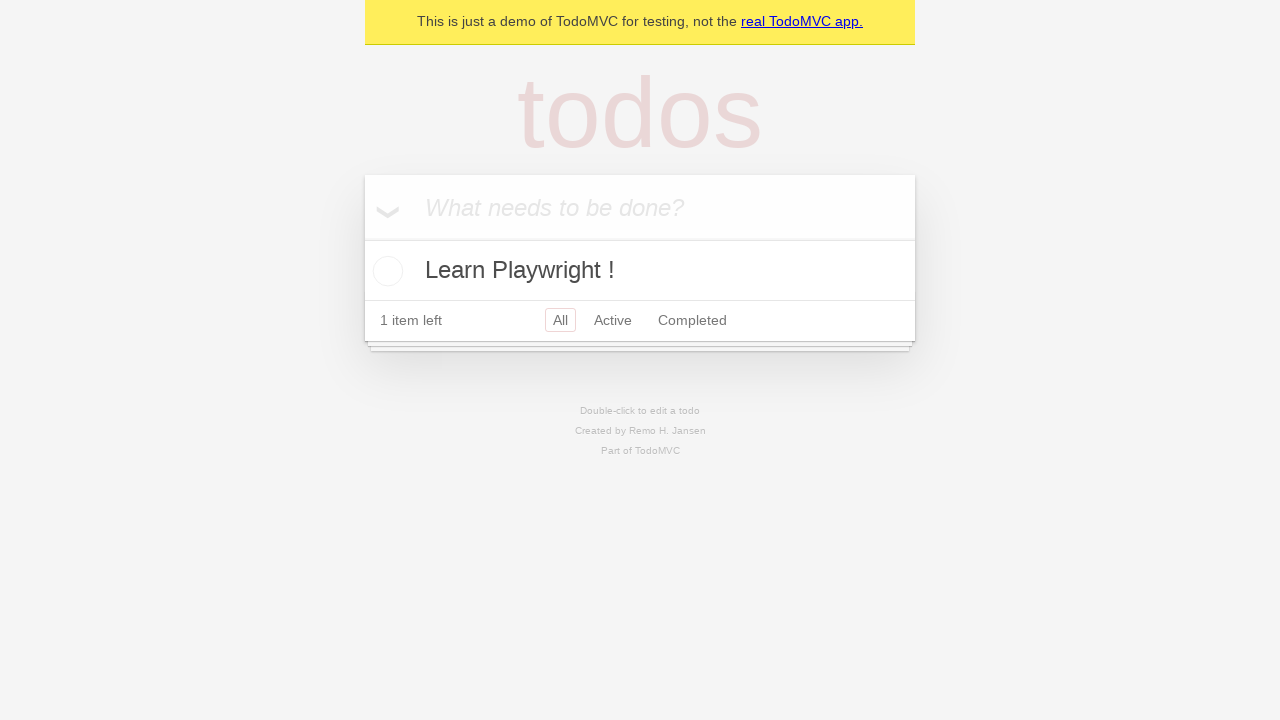

Located Active filter button
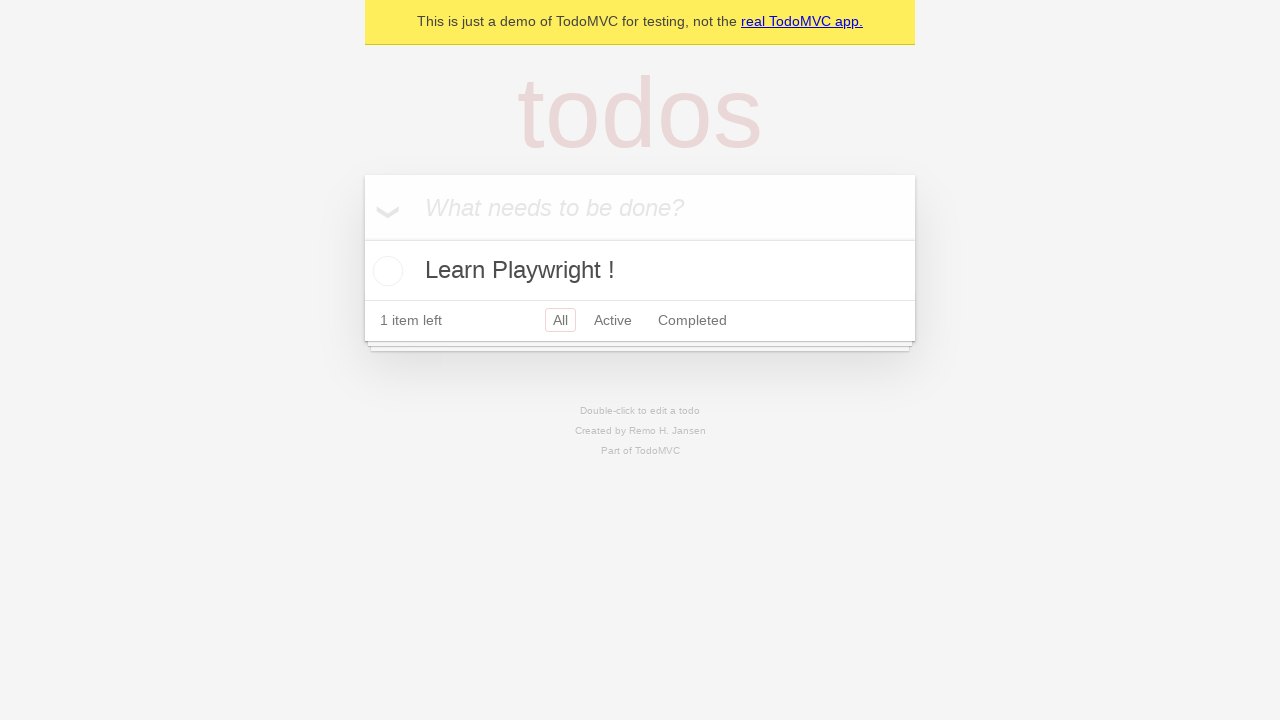

Clicked Active filter button at (613, 320) on internal:role=link[name="Active"i]
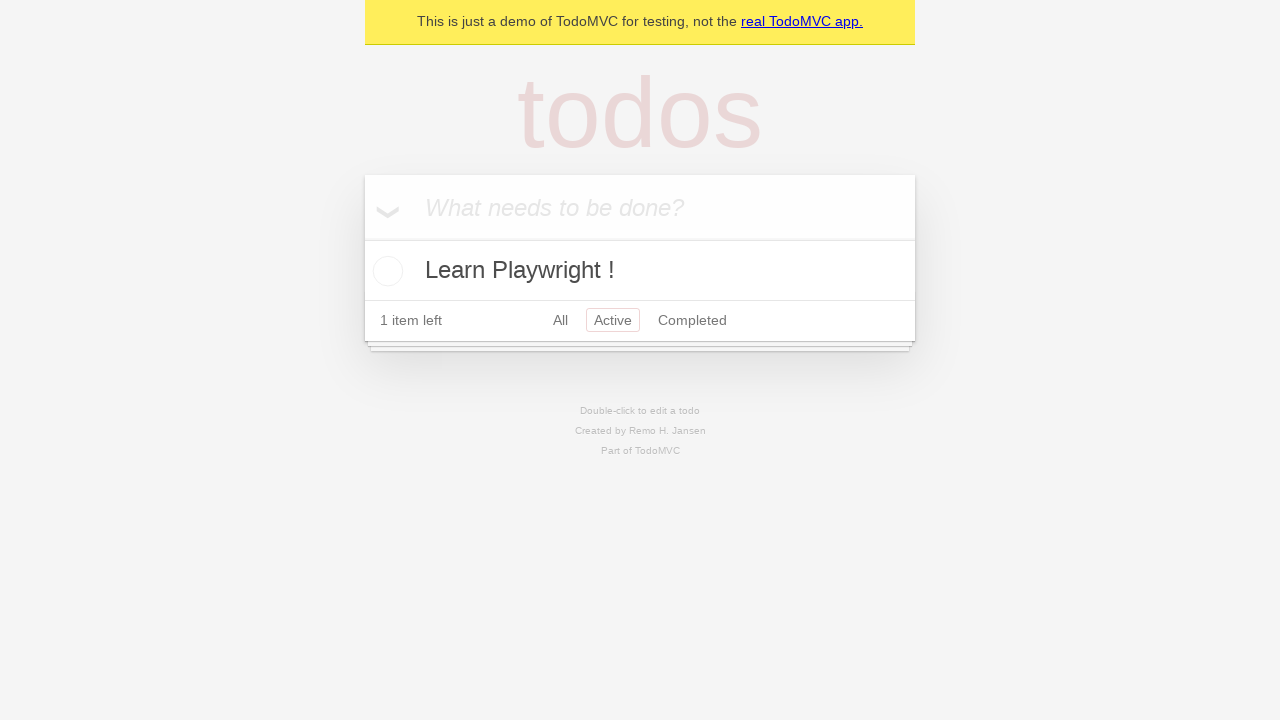

Located todo input field again
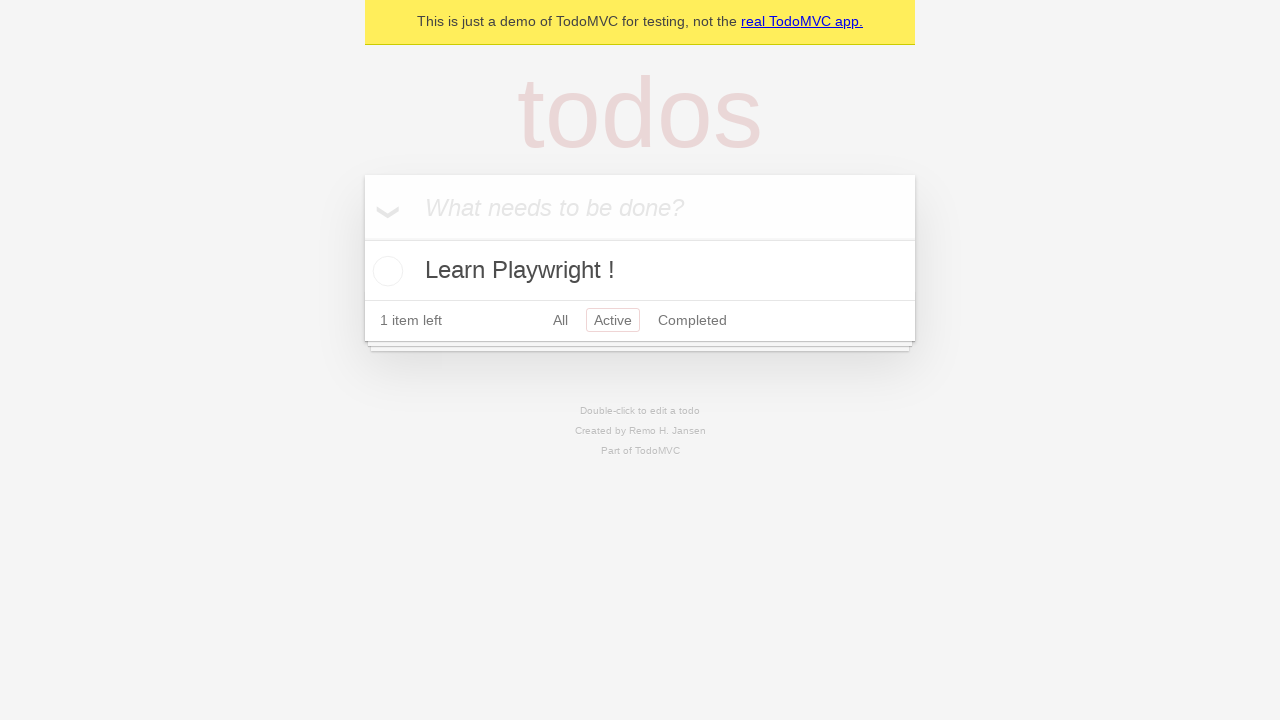

Filled todo input with 'Learn new technologies !' on internal:attr=[placeholder="What needs to be done?"i]
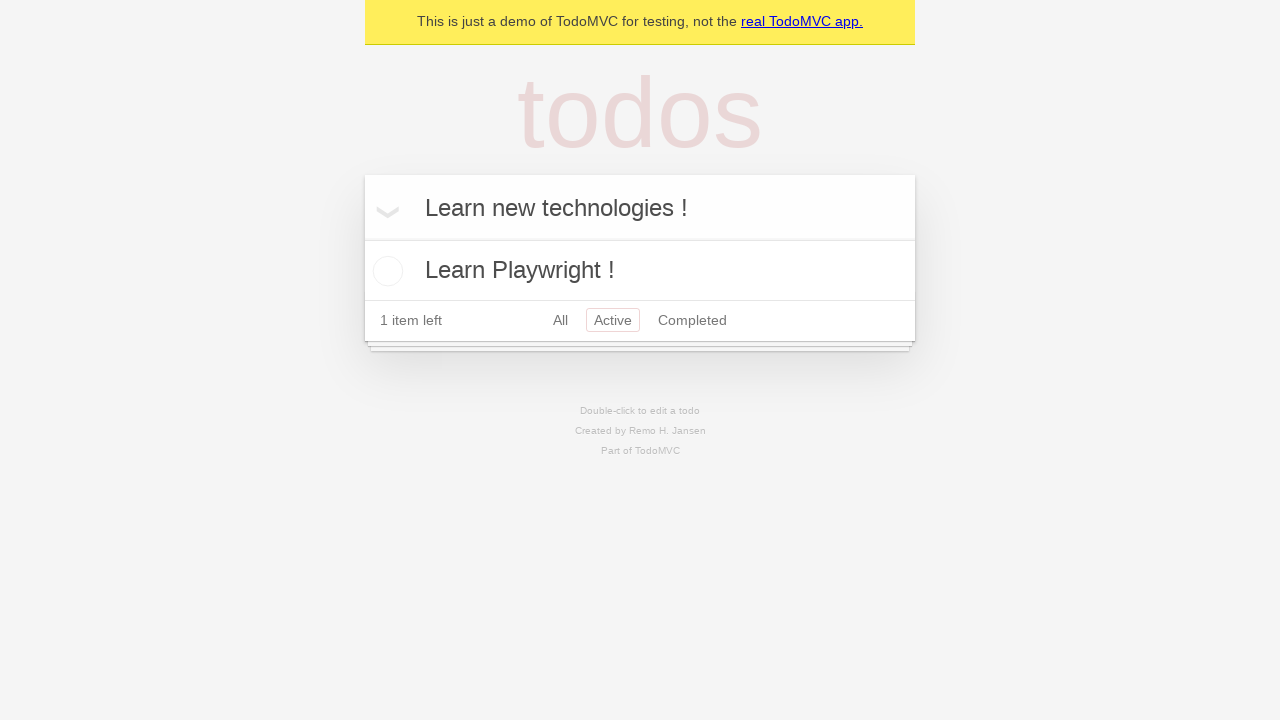

Pressed Enter to add second todo item on internal:attr=[placeholder="What needs to be done?"i]
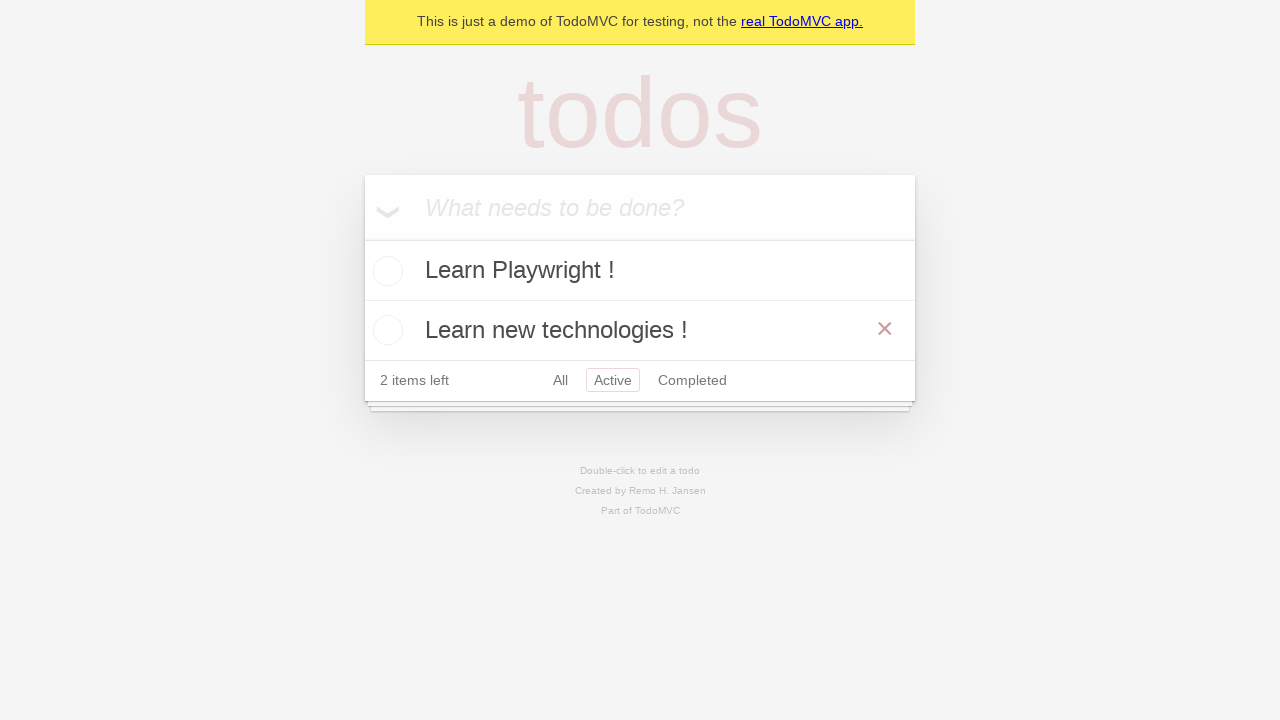

Second todo 'Learn new technologies !' appeared in list
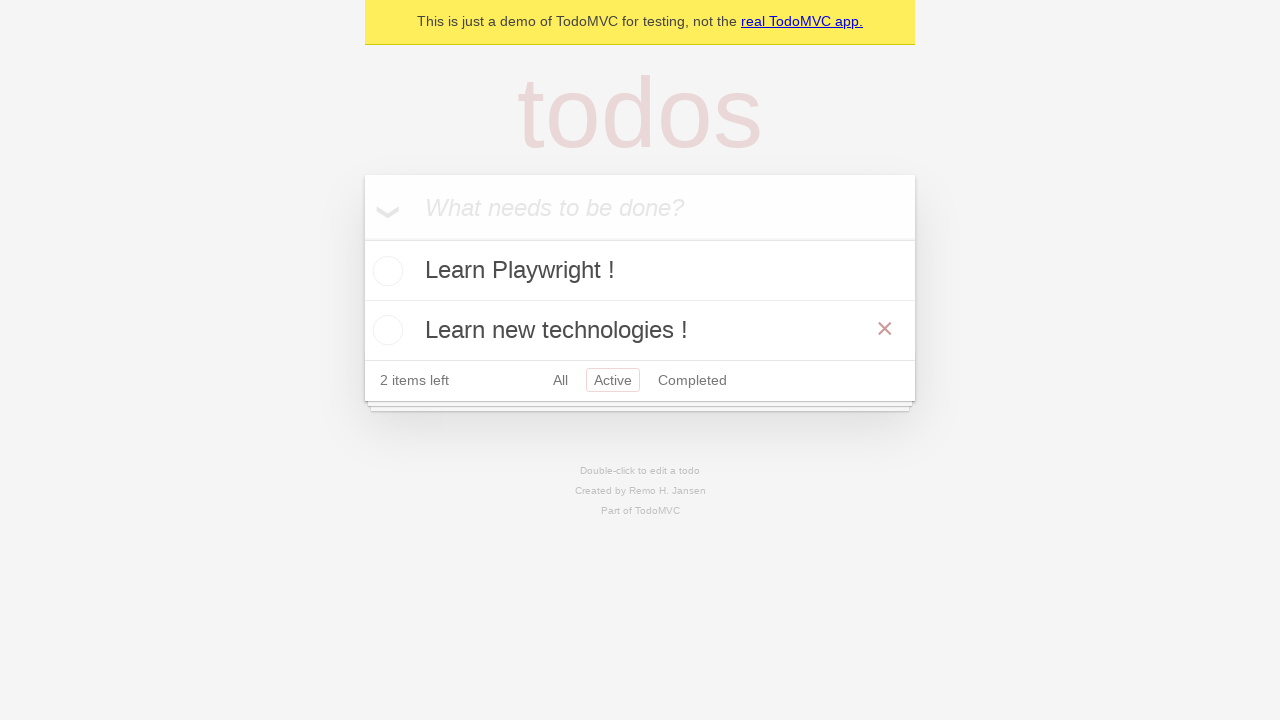

Located All filter button
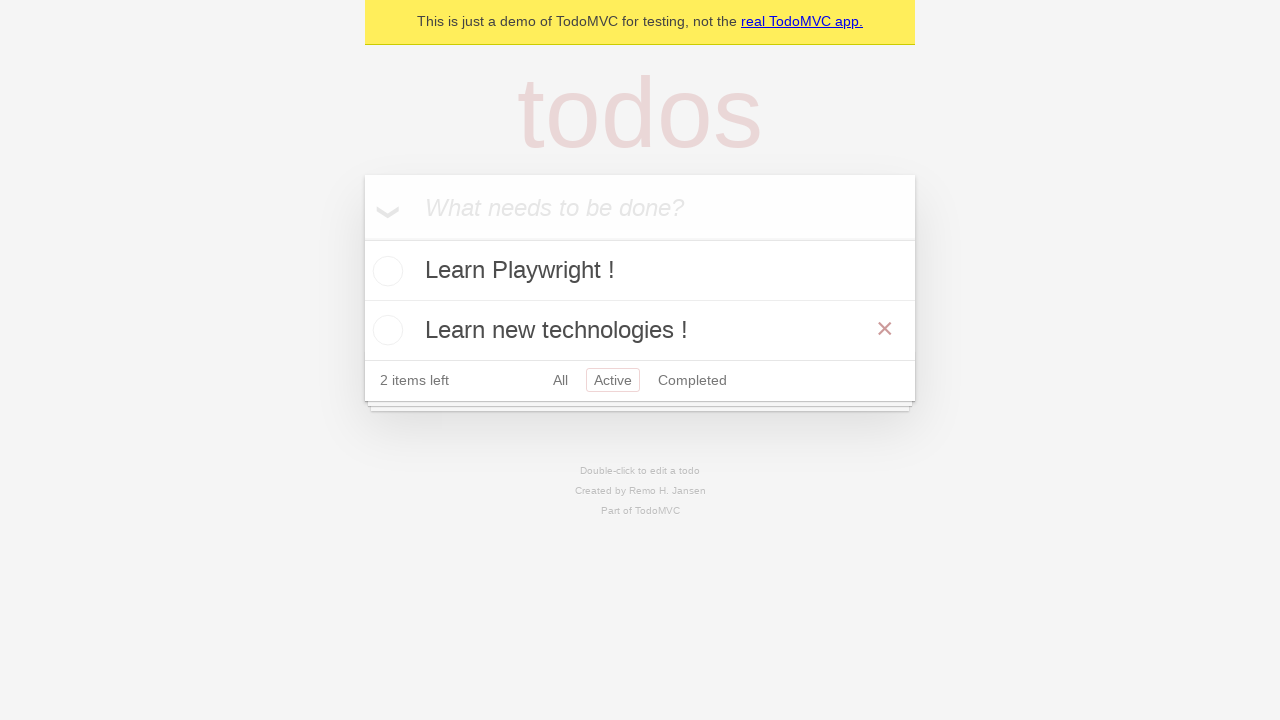

Clicked All filter button to view all todos at (560, 380) on internal:role=link[name="All"i]
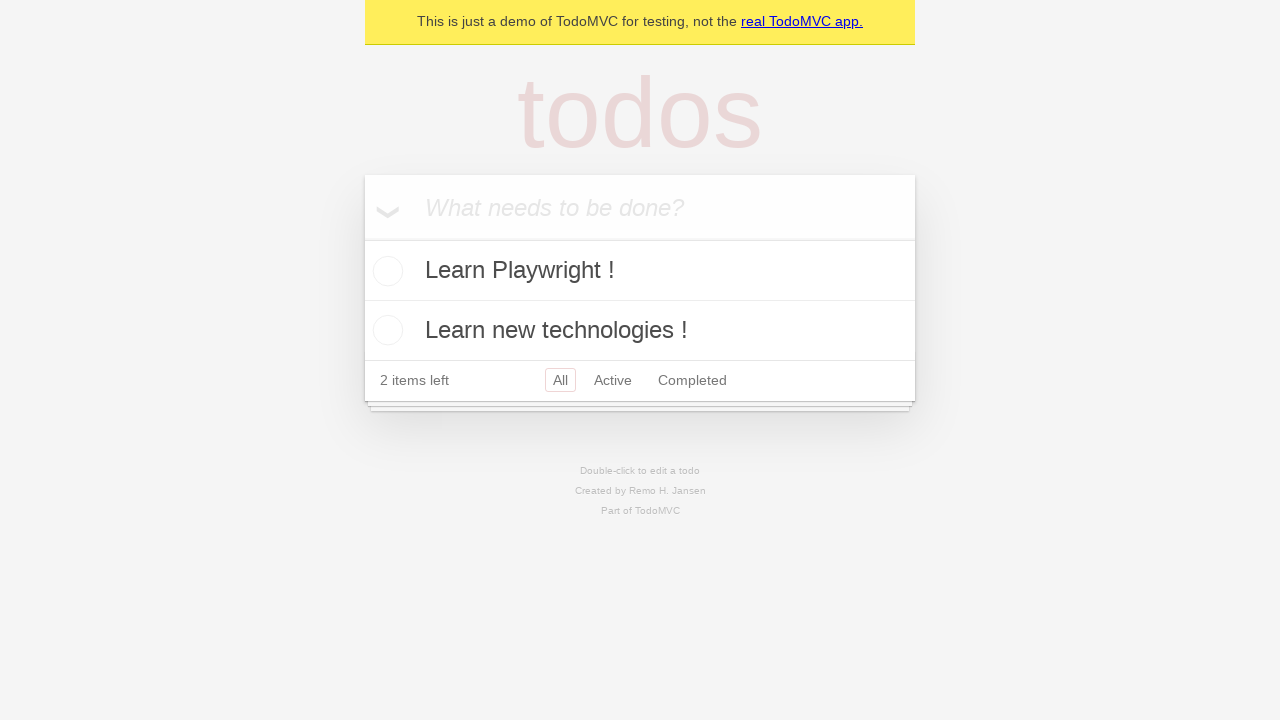

Located first todo item 'Learn Playwright !'
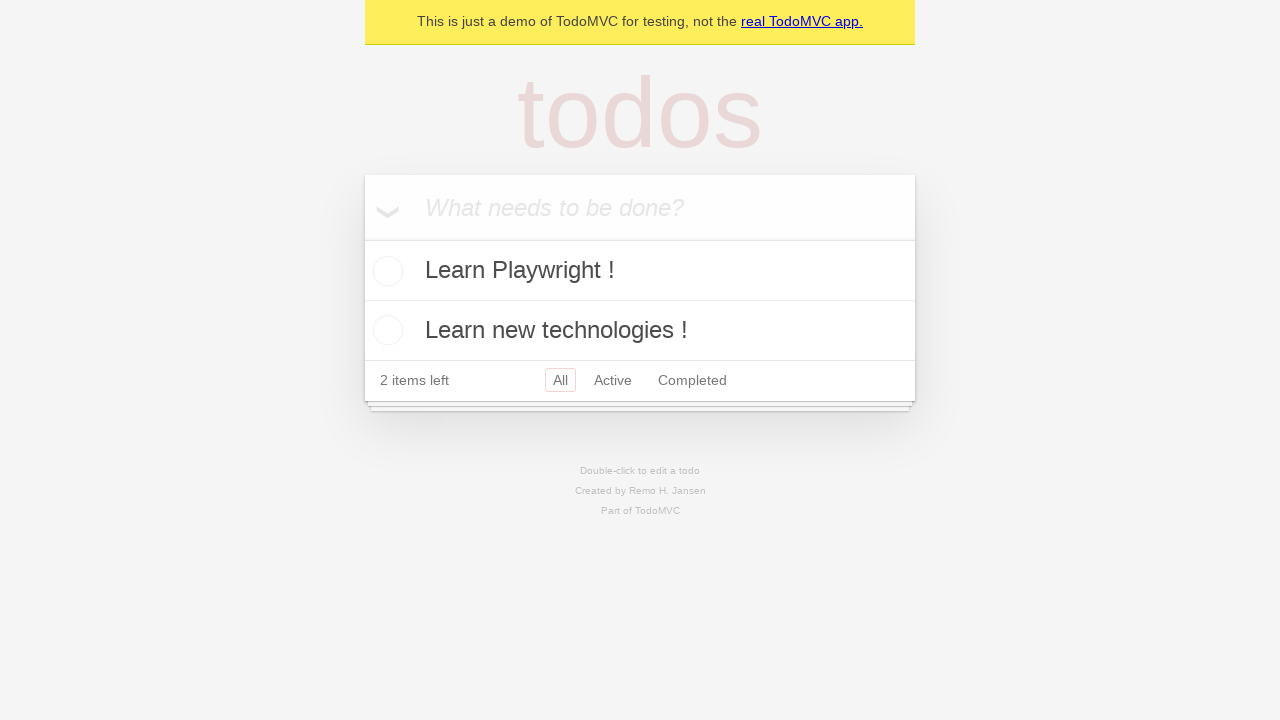

Located completion checkbox for first todo
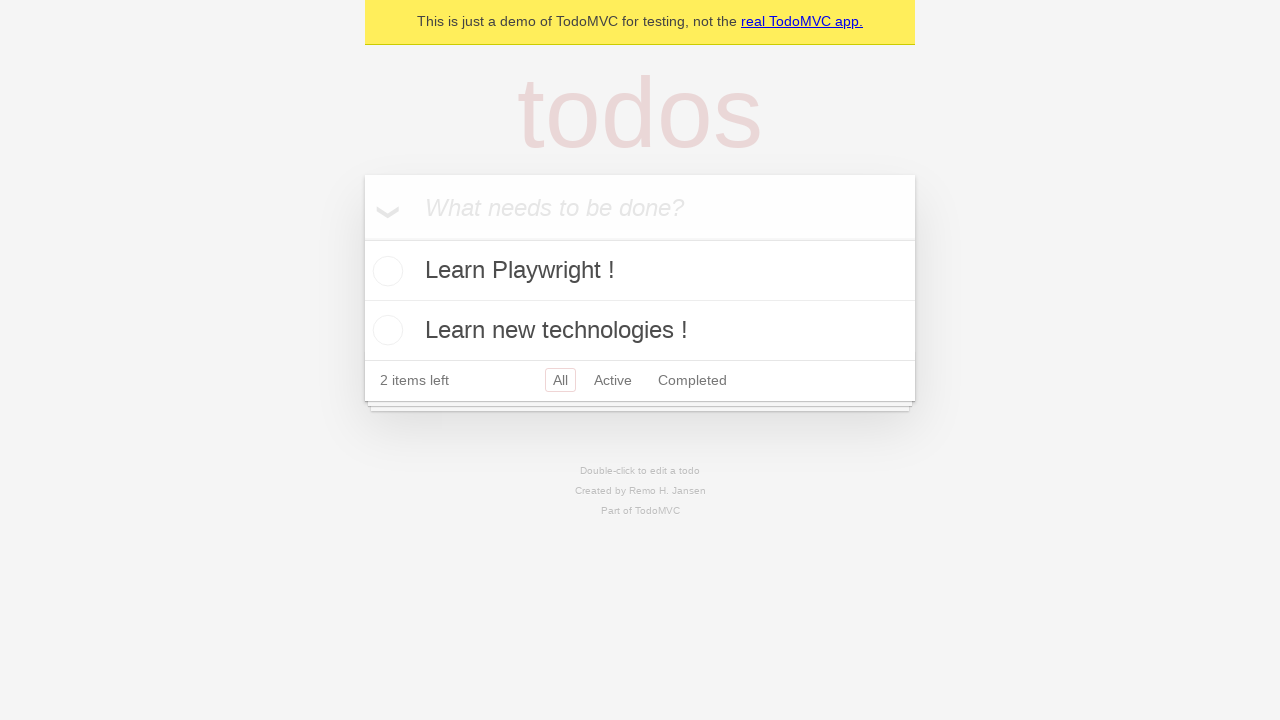

Checked completion checkbox to mark first todo as completed at (385, 271) on li >> internal:has-text="Learn Playwright !"i >> internal:label="Toggle Todo"i
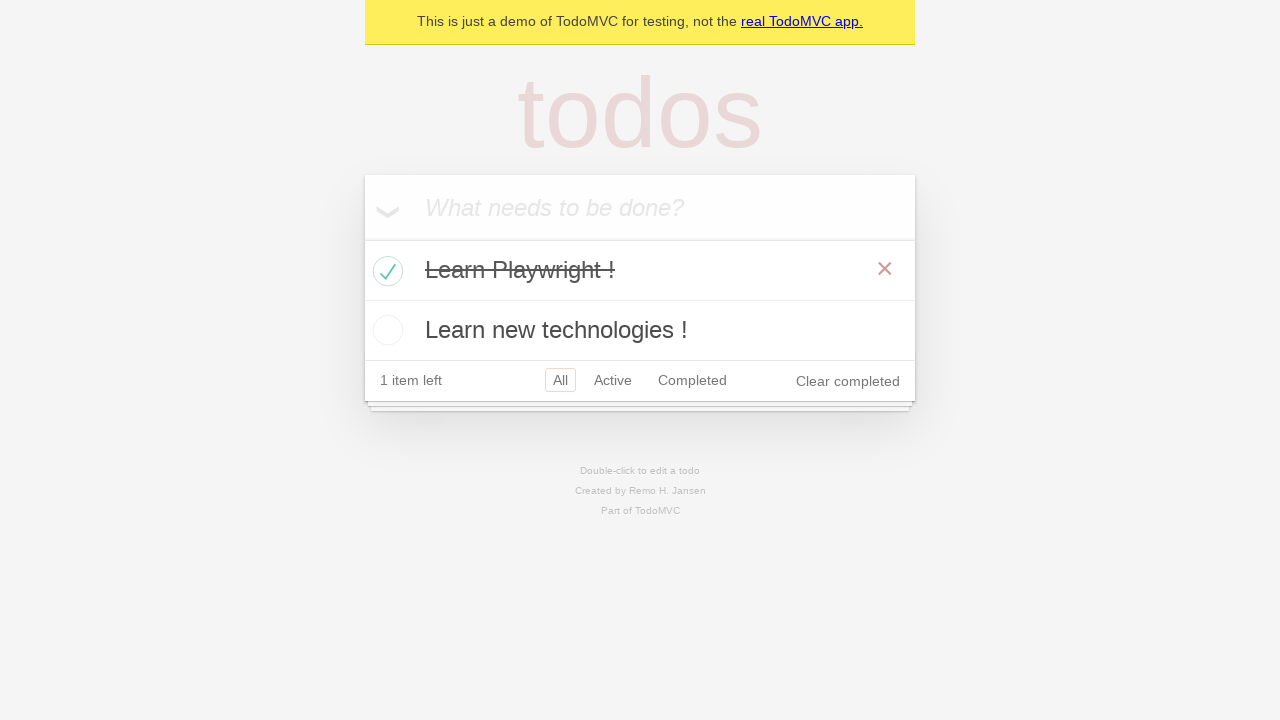

Located Completed filter button
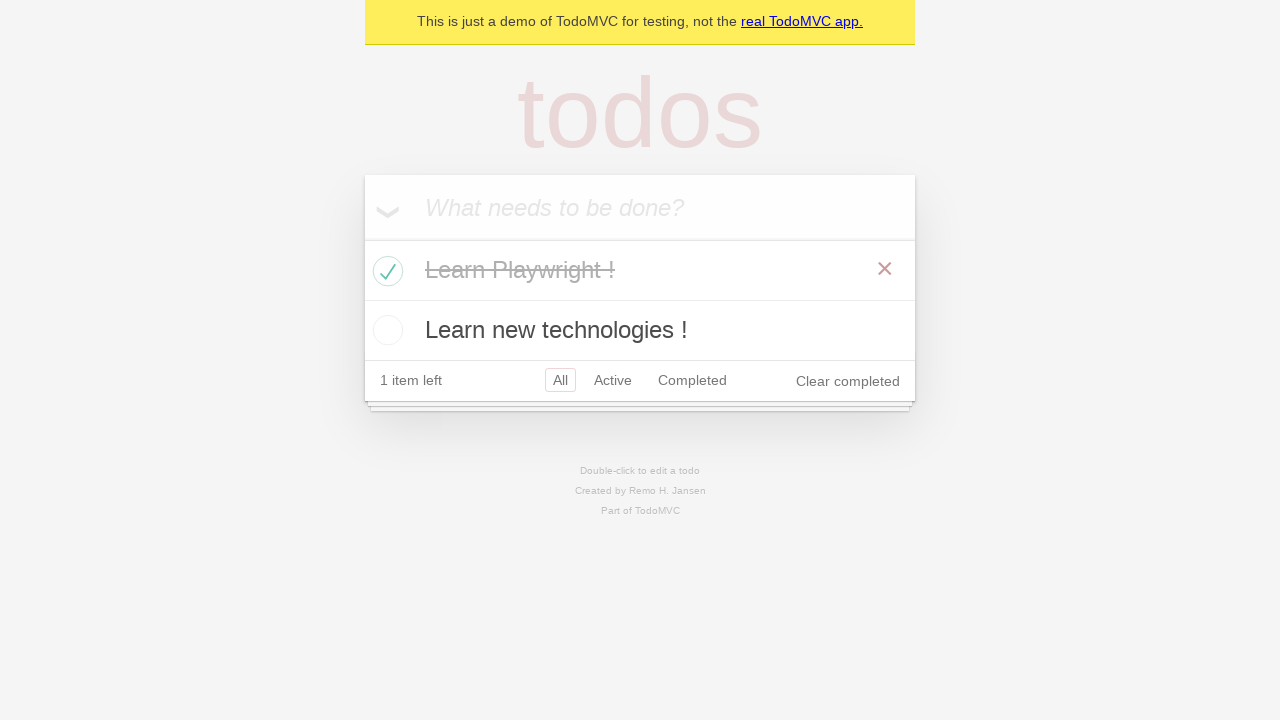

Clicked Completed filter button to view completed todos at (692, 380) on internal:role=link[name="Completed"i]
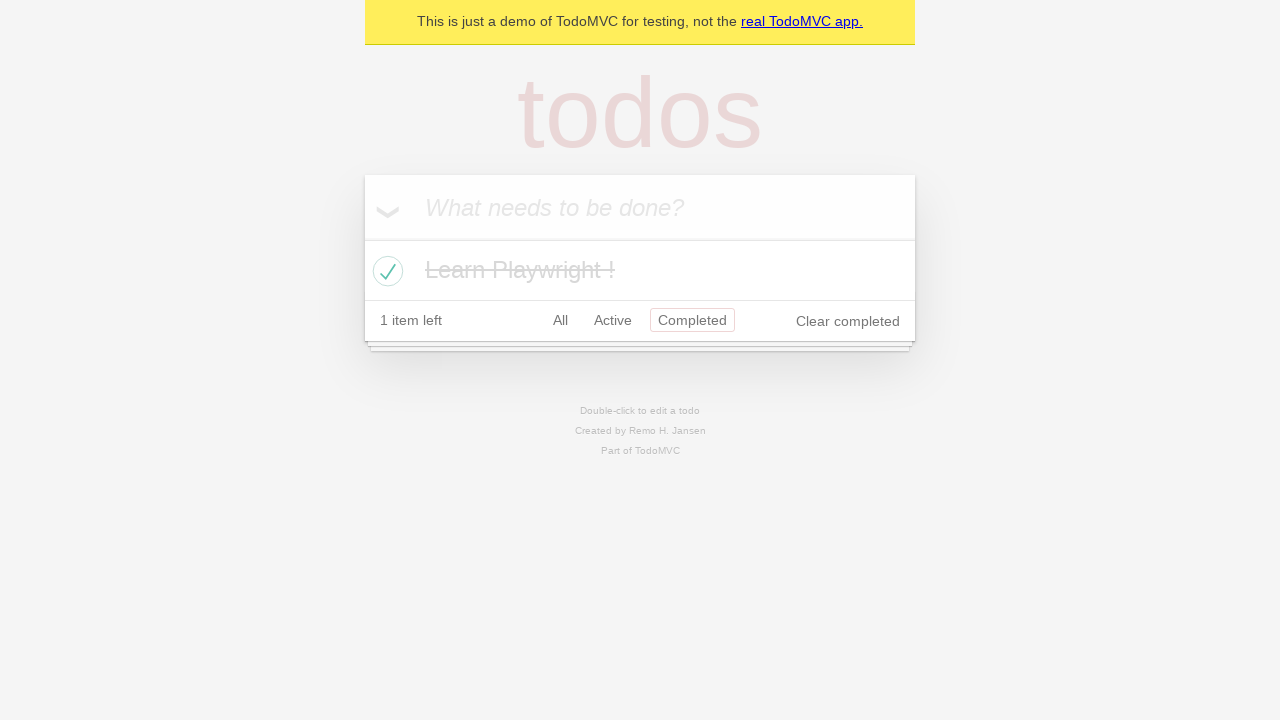

Located 'Clear completed' button
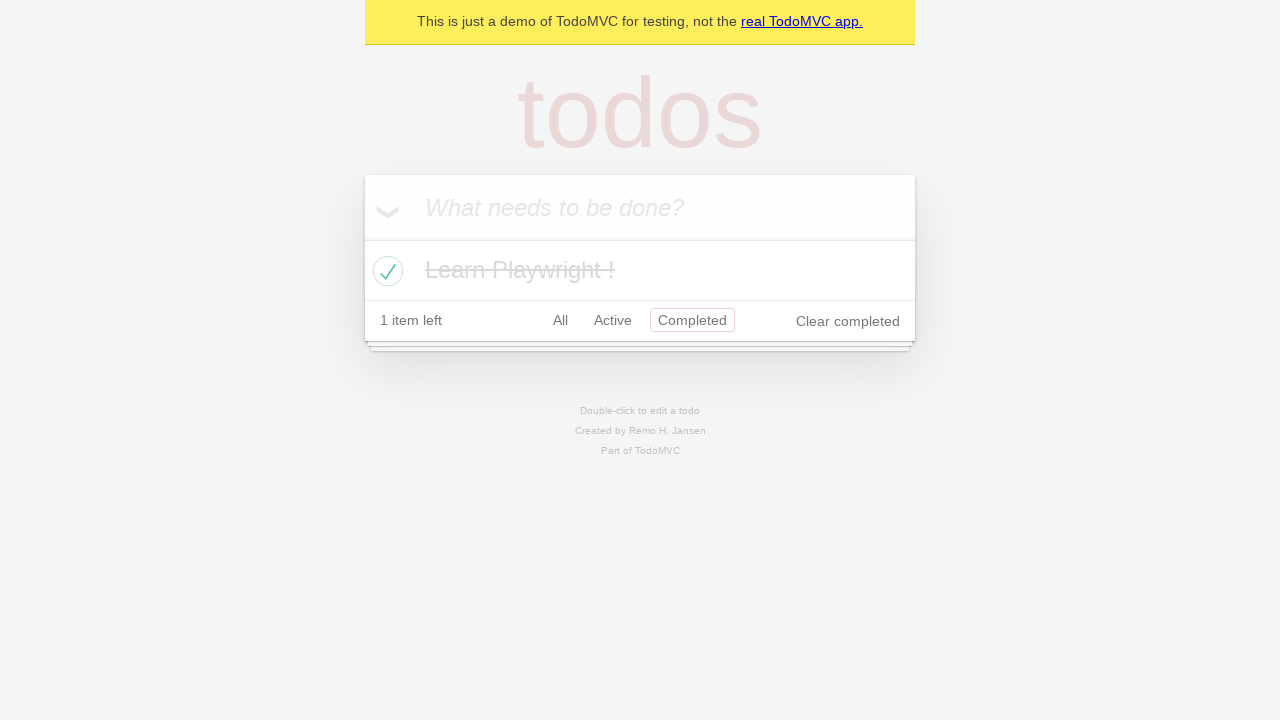

Clicked 'Clear completed' button to remove completed todos at (848, 321) on internal:role=button[name="Clear completed"i]
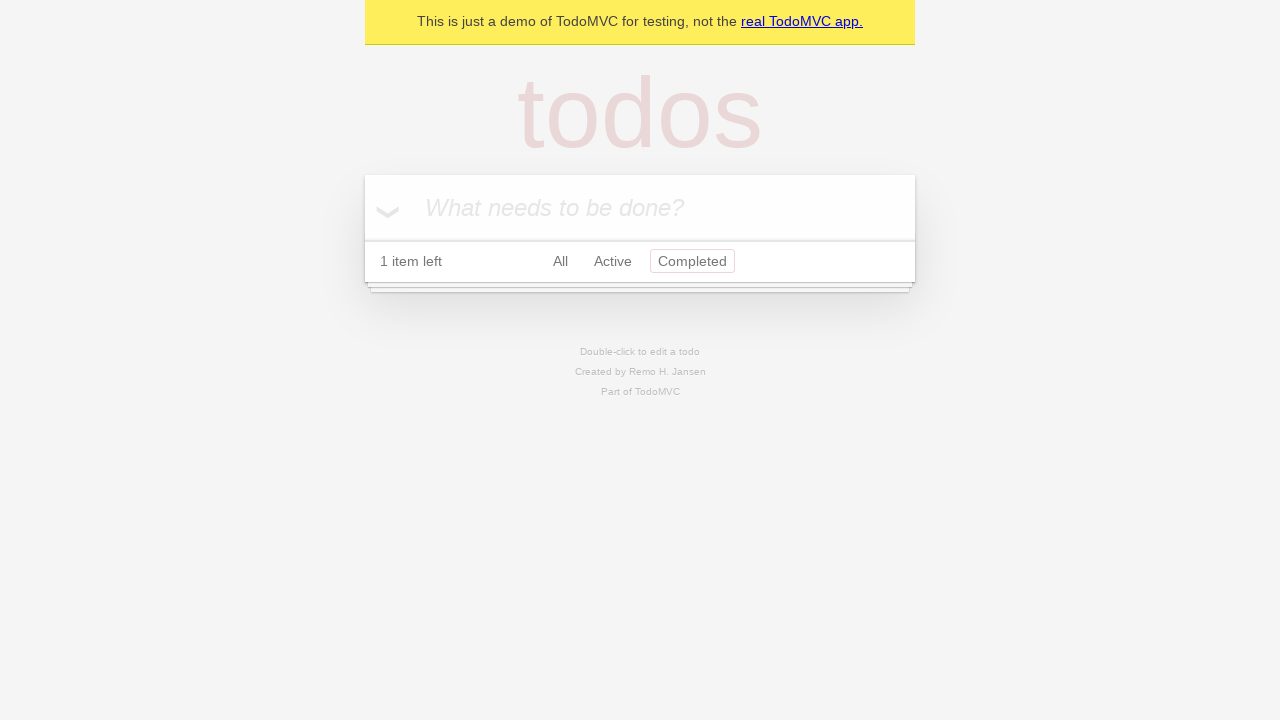

Verified that all completed todos have been cleared from the list
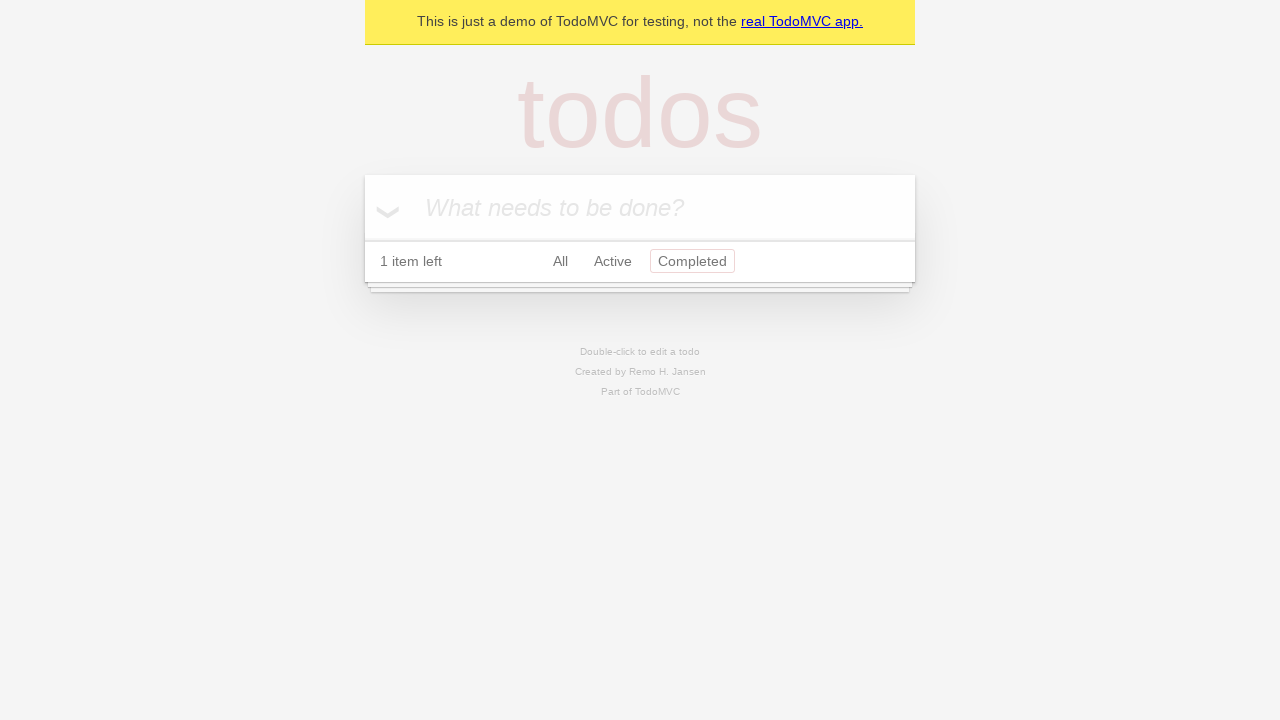

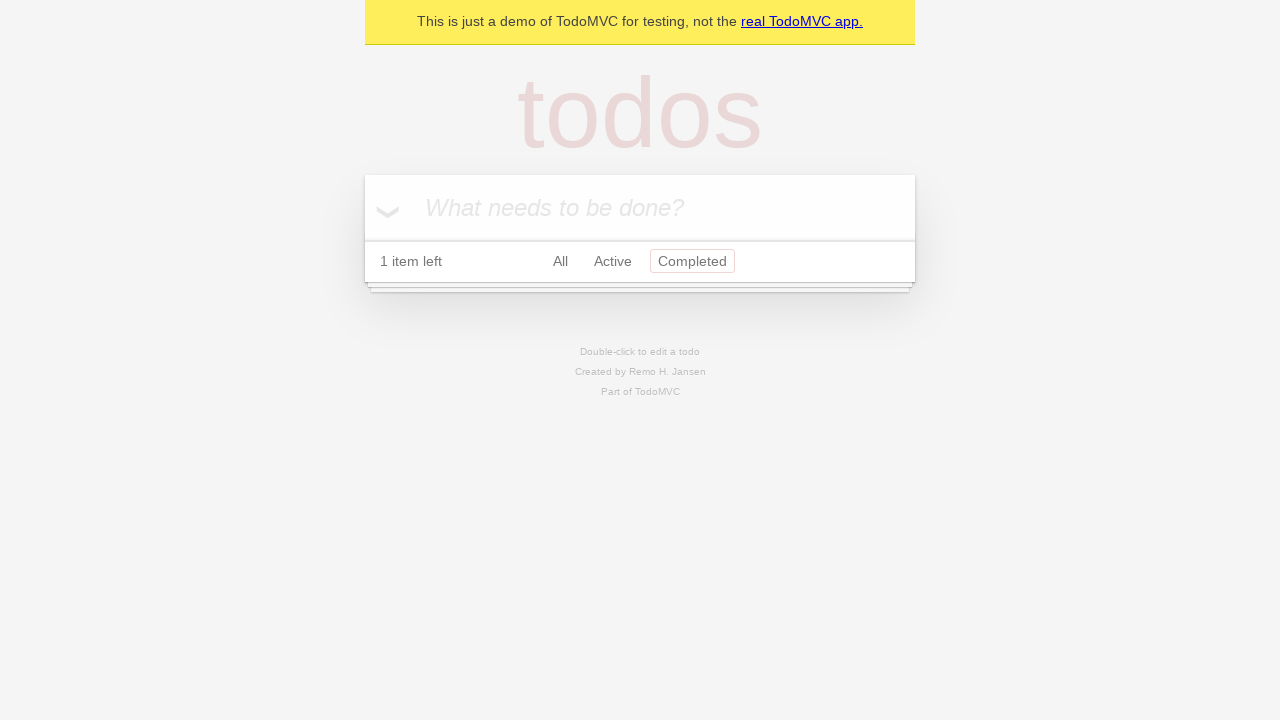